Tests the complete purchase flow on demoblaze.com by adding Nexus 6 phone to cart, filling payment details, and validating the purchase confirmation

Starting URL: https://www.demoblaze.com/index.html

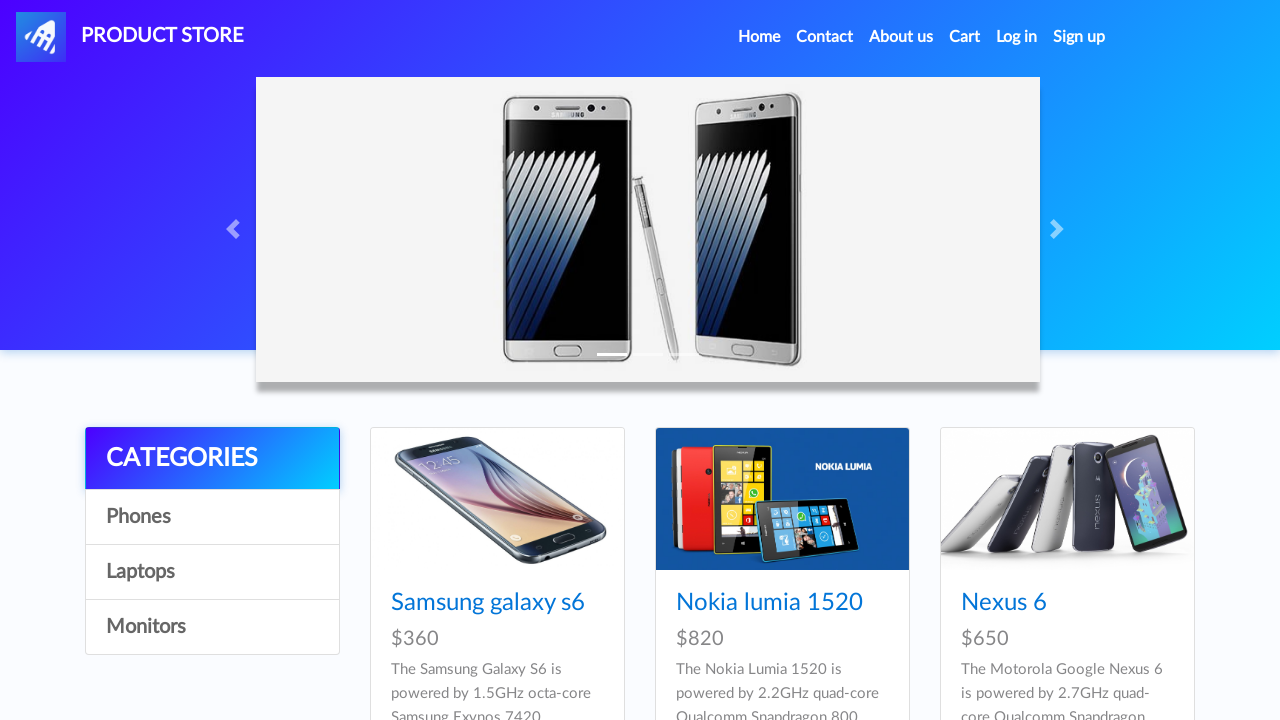

Waited for Nexus 6 product selector to load
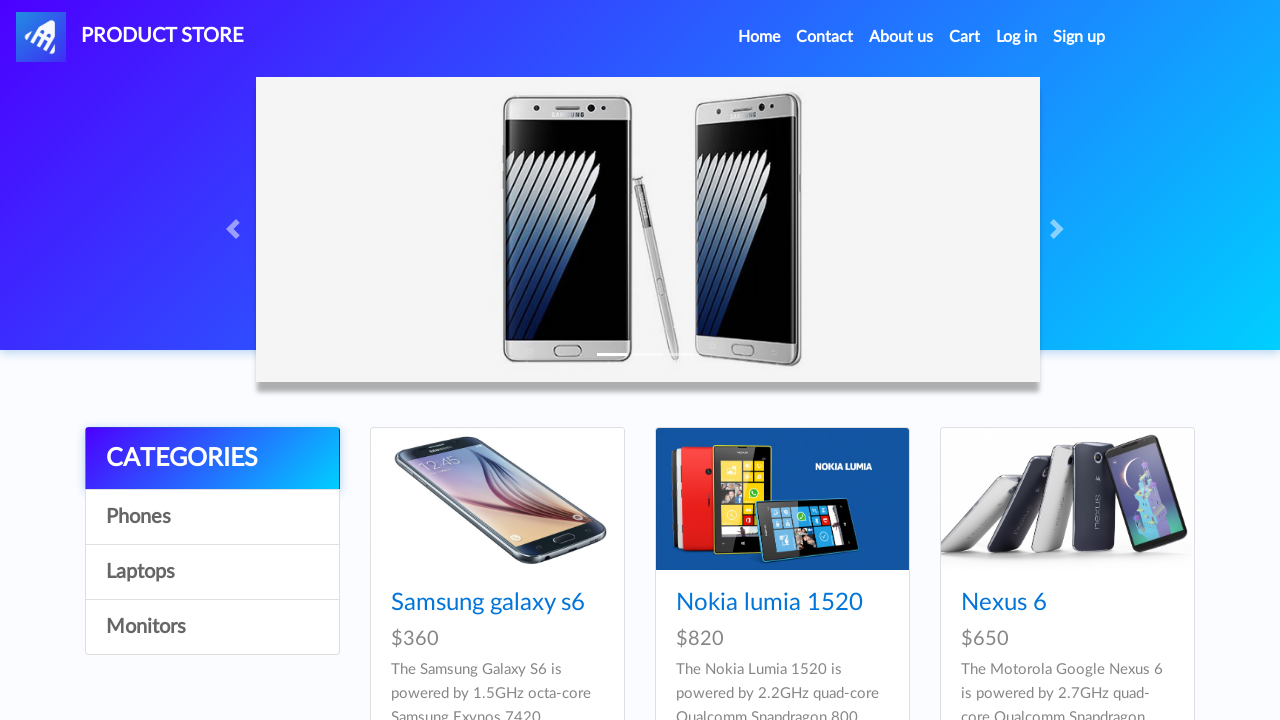

Clicked on Nexus 6 product link at (1004, 603) on #tbodyid>div:nth-of-type(3)>div>div>h4 a
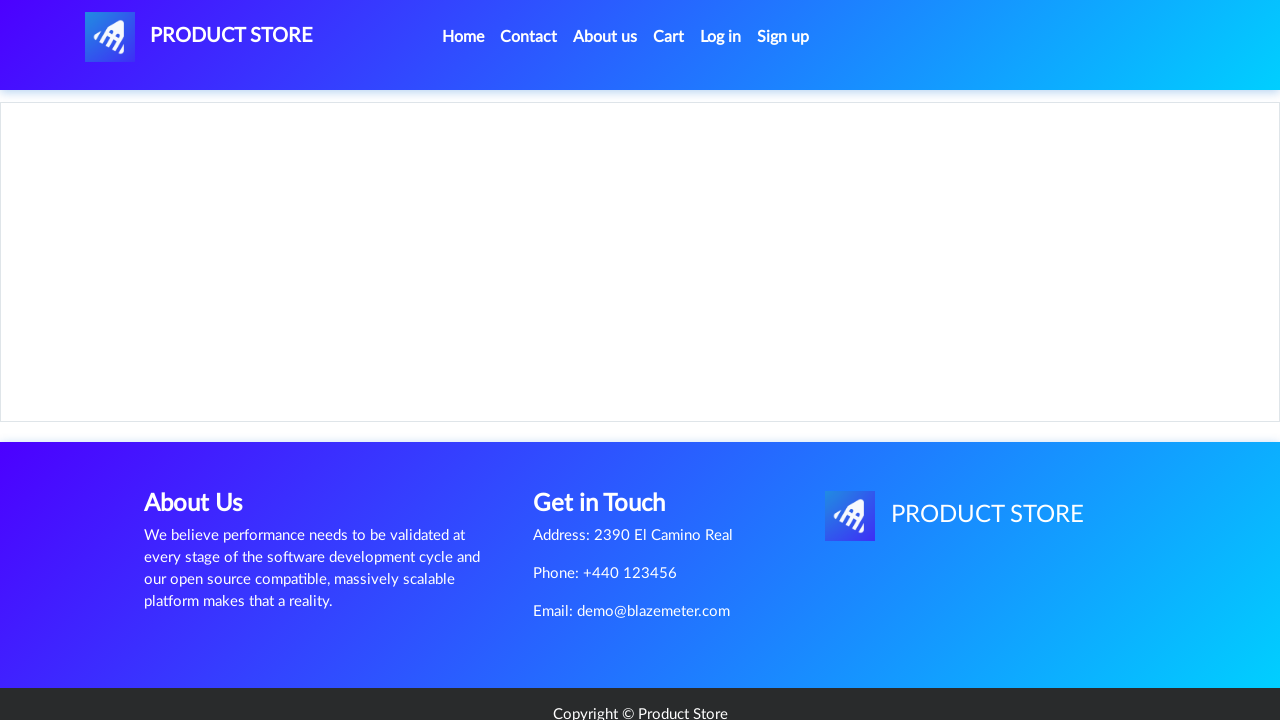

Product details page loaded
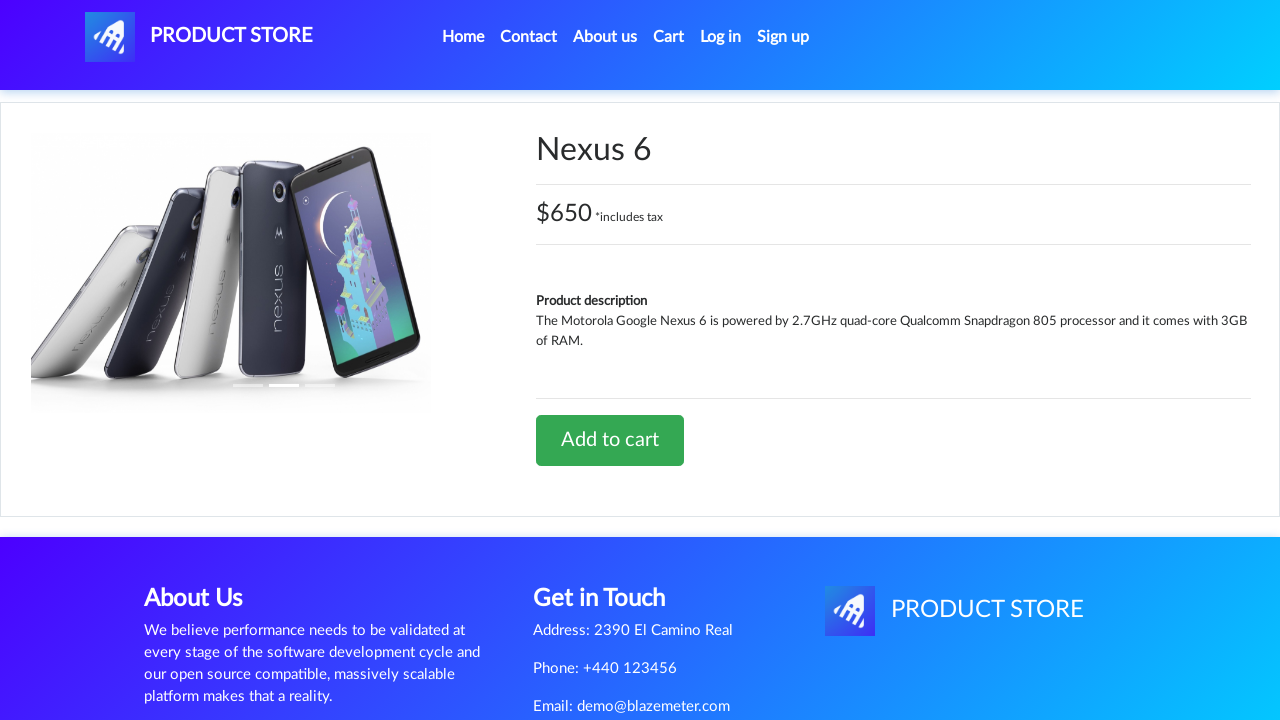

Clicked Add to Cart button for Nexus 6 at (610, 440) on a[onclick='addToCart(3)']
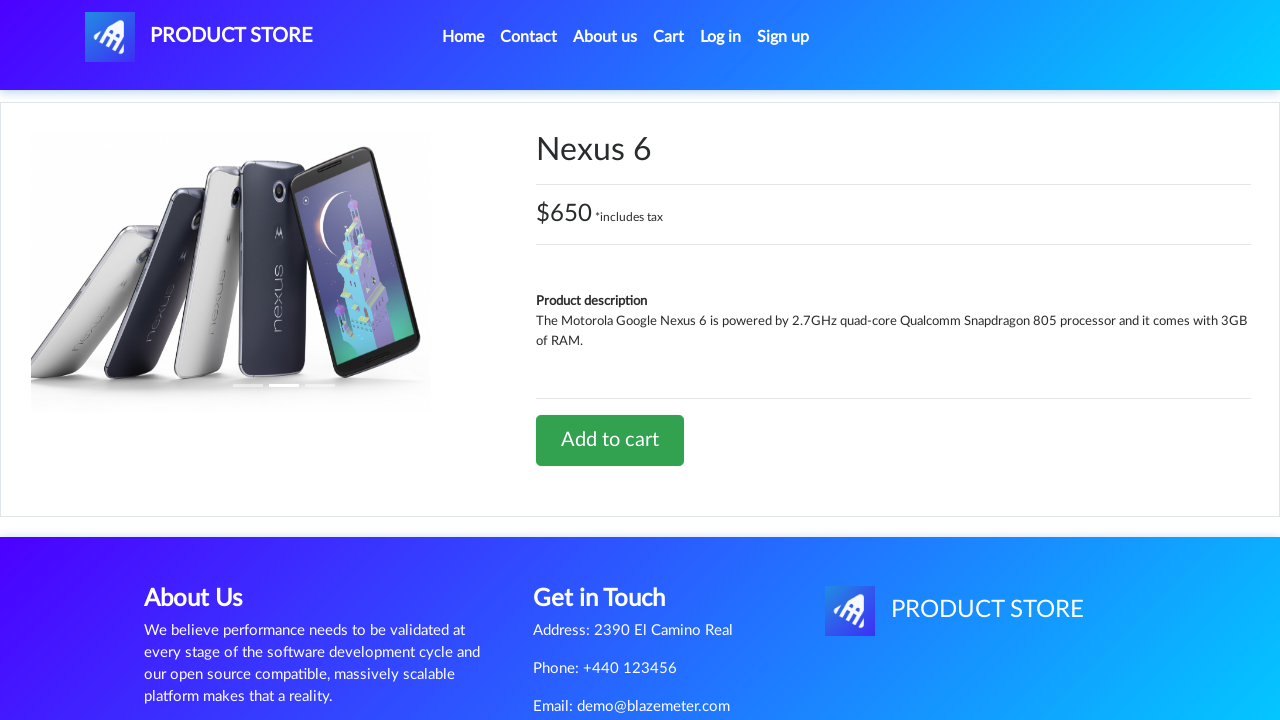

Set up dialog handler to accept confirmation alert
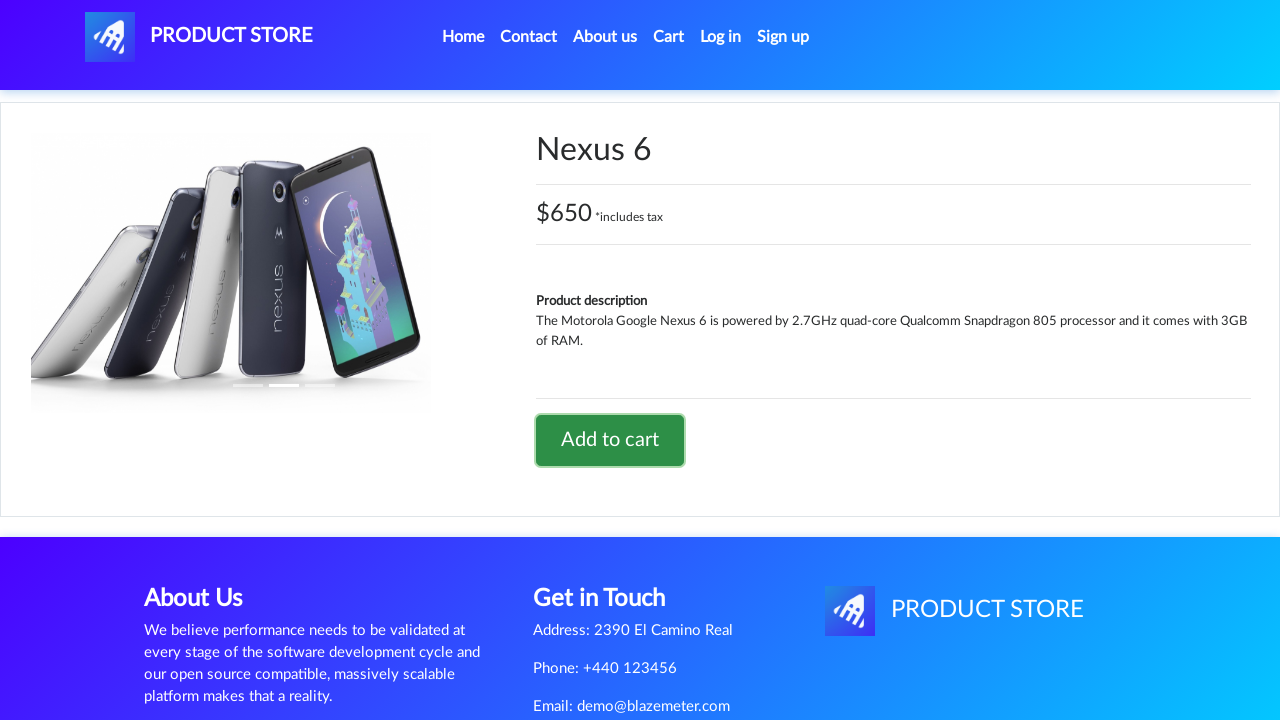

Clicked Cart button in navigation menu at (669, 37) on div.container>div>ul>li:nth-of-type(4)
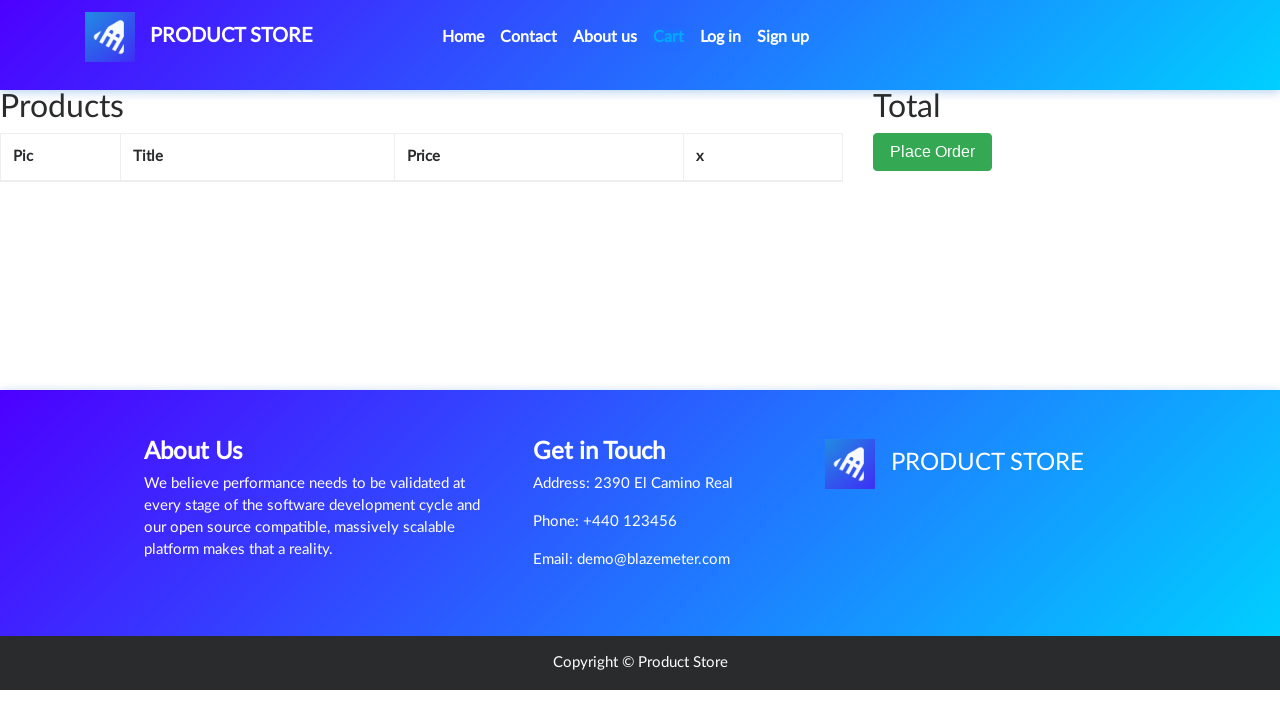

Cart page loaded with product details
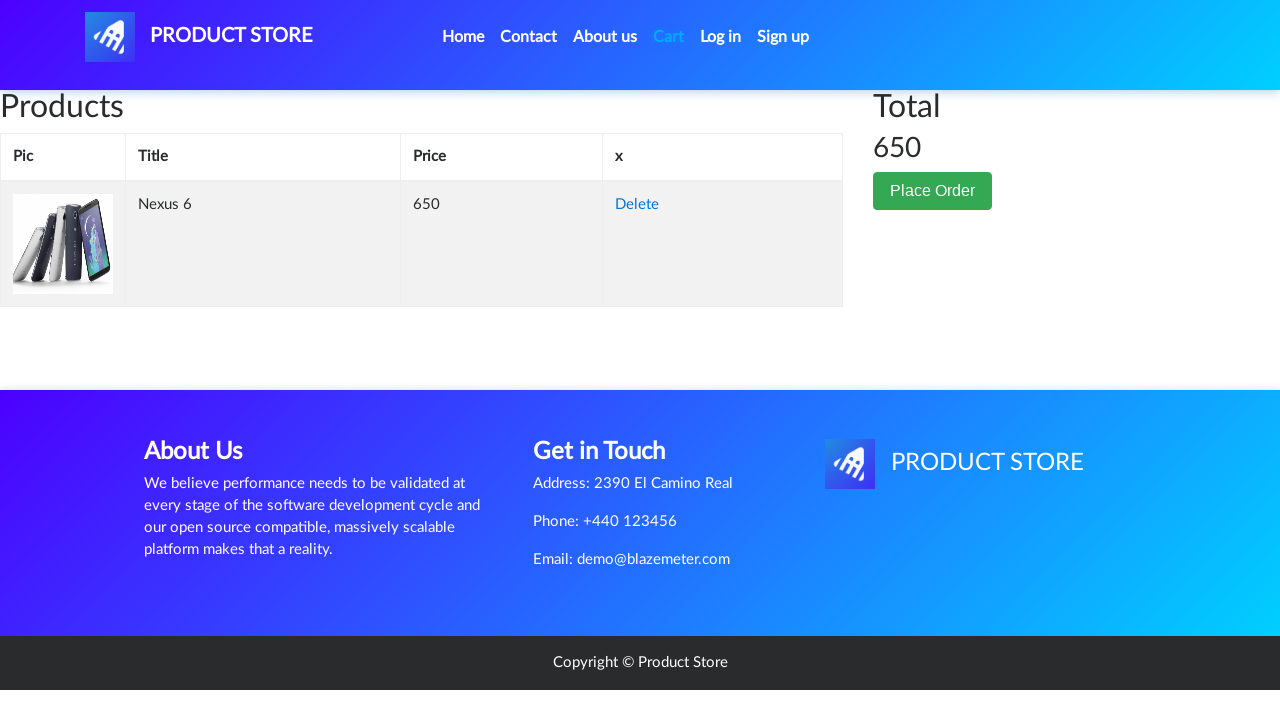

Clicked Place Order button at (933, 191) on div.row>div:nth-of-type(2)>button
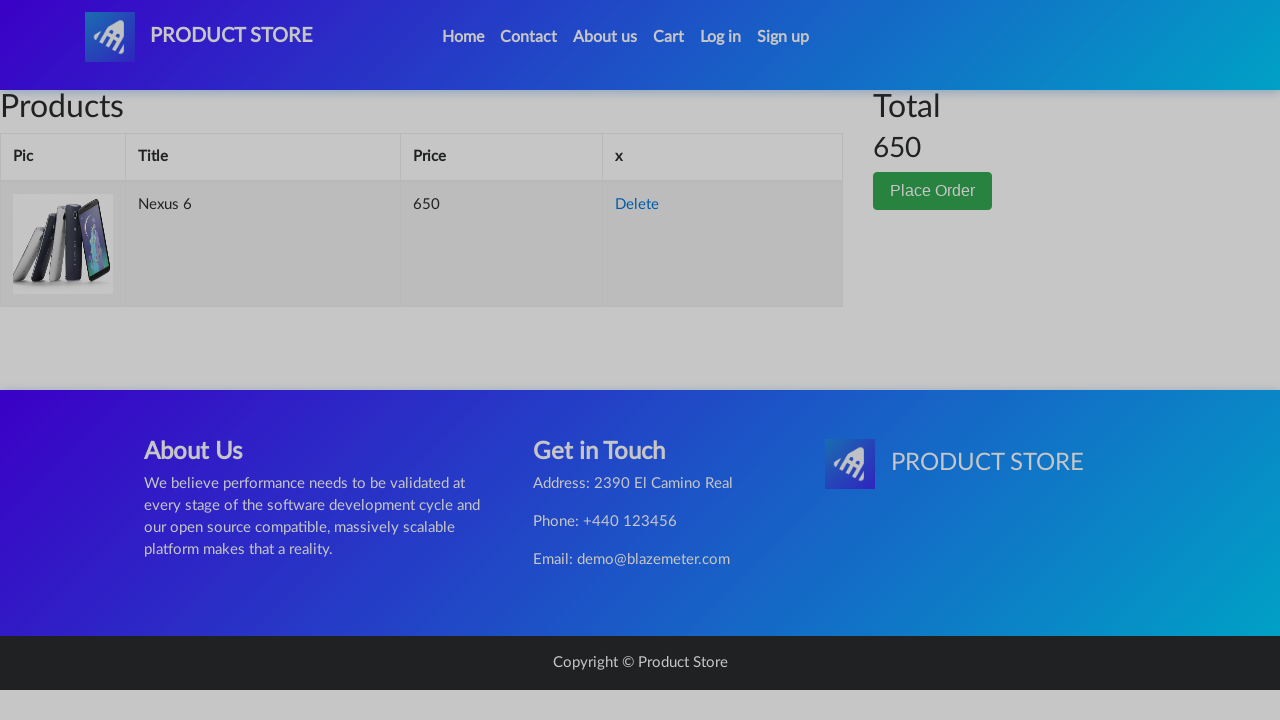

Payment form loaded
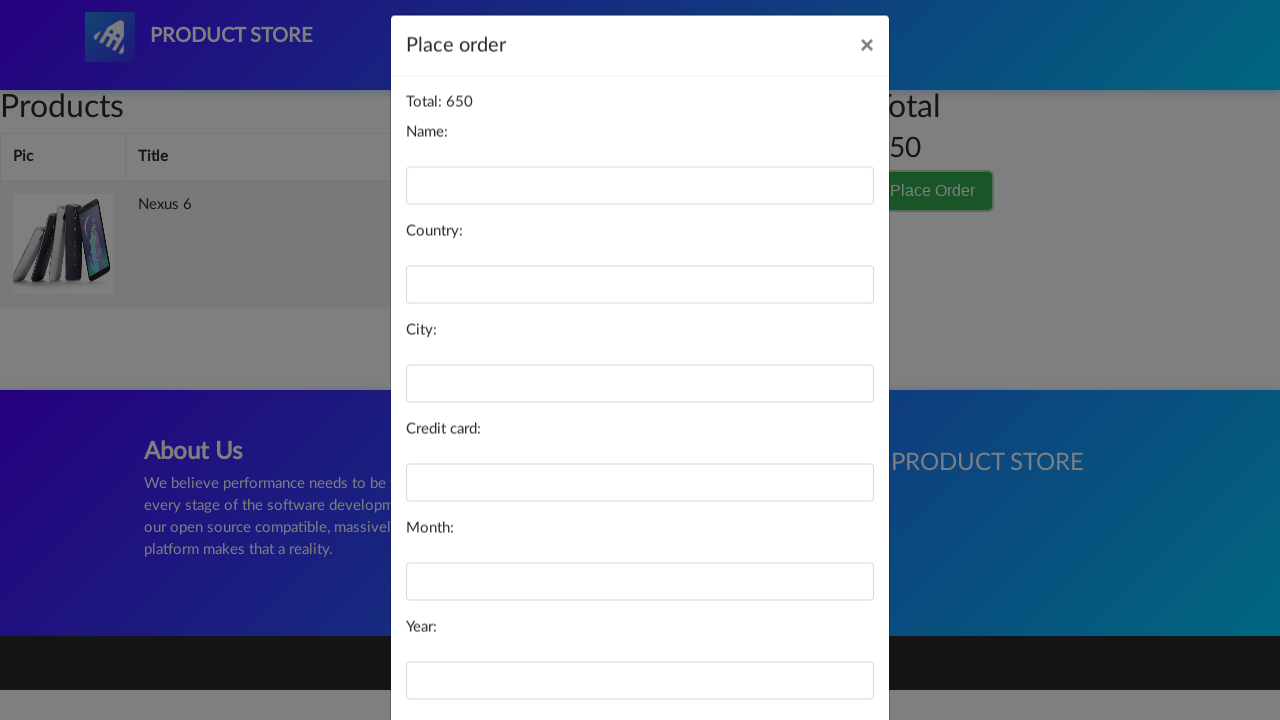

Filled Name field with 'John Smith' on #name
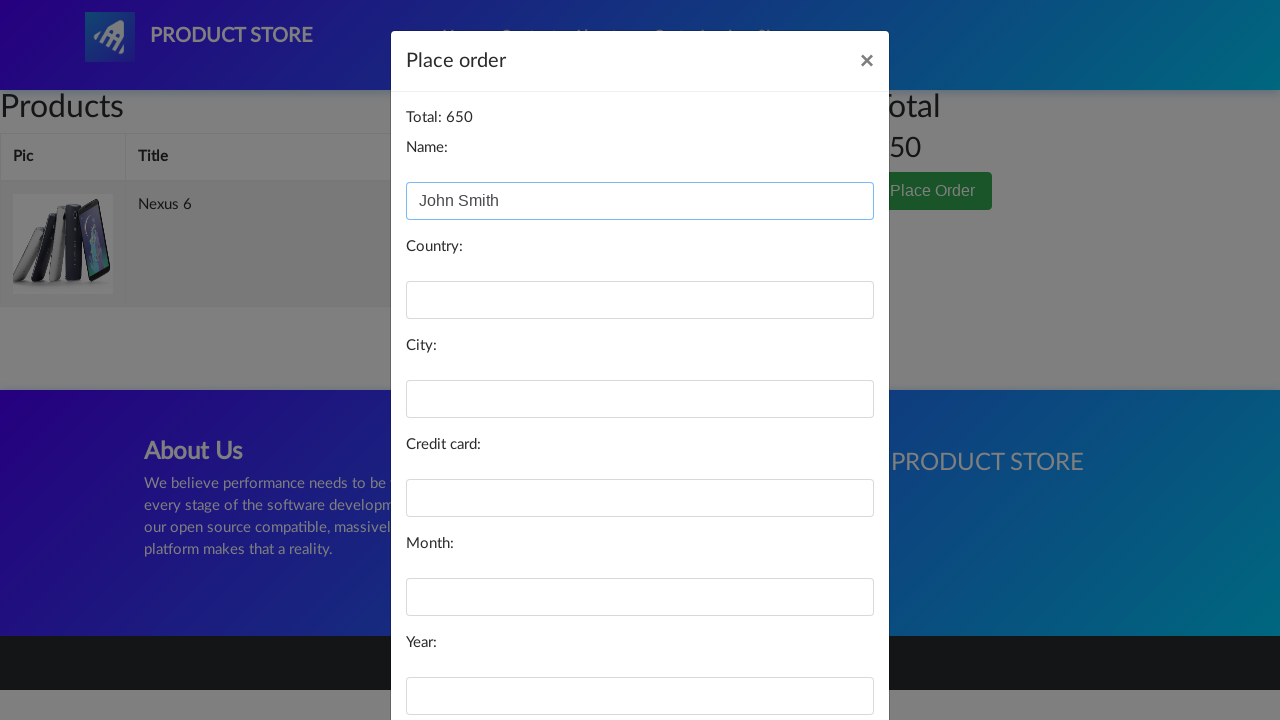

Filled Country field with 'Ontario' on #country
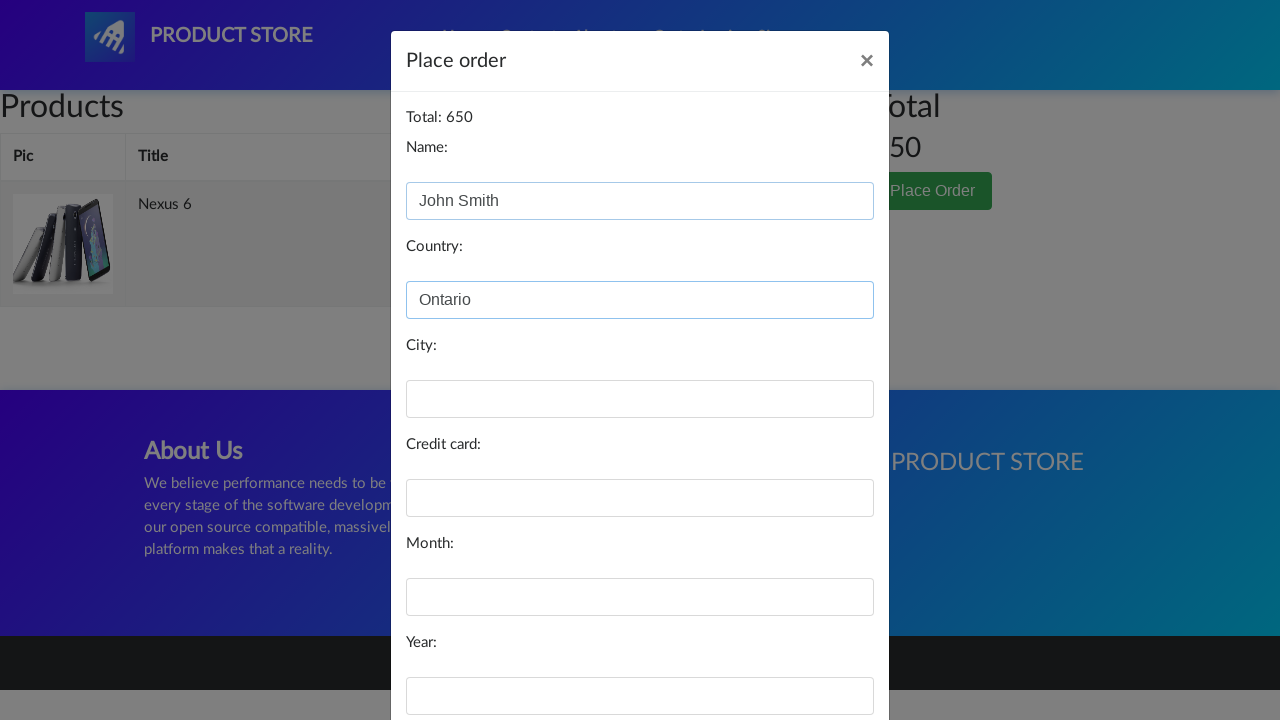

Filled City field with 'Franklin' on #city
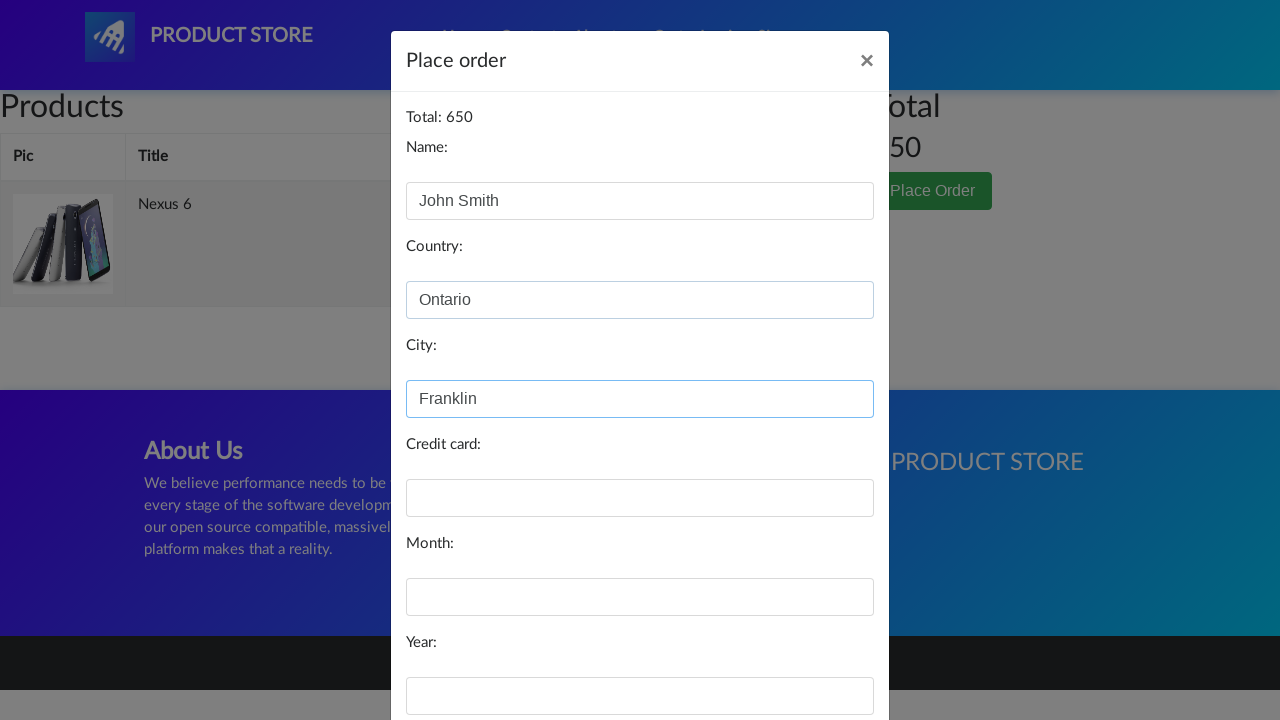

Filled Credit Card field with test card number on #card
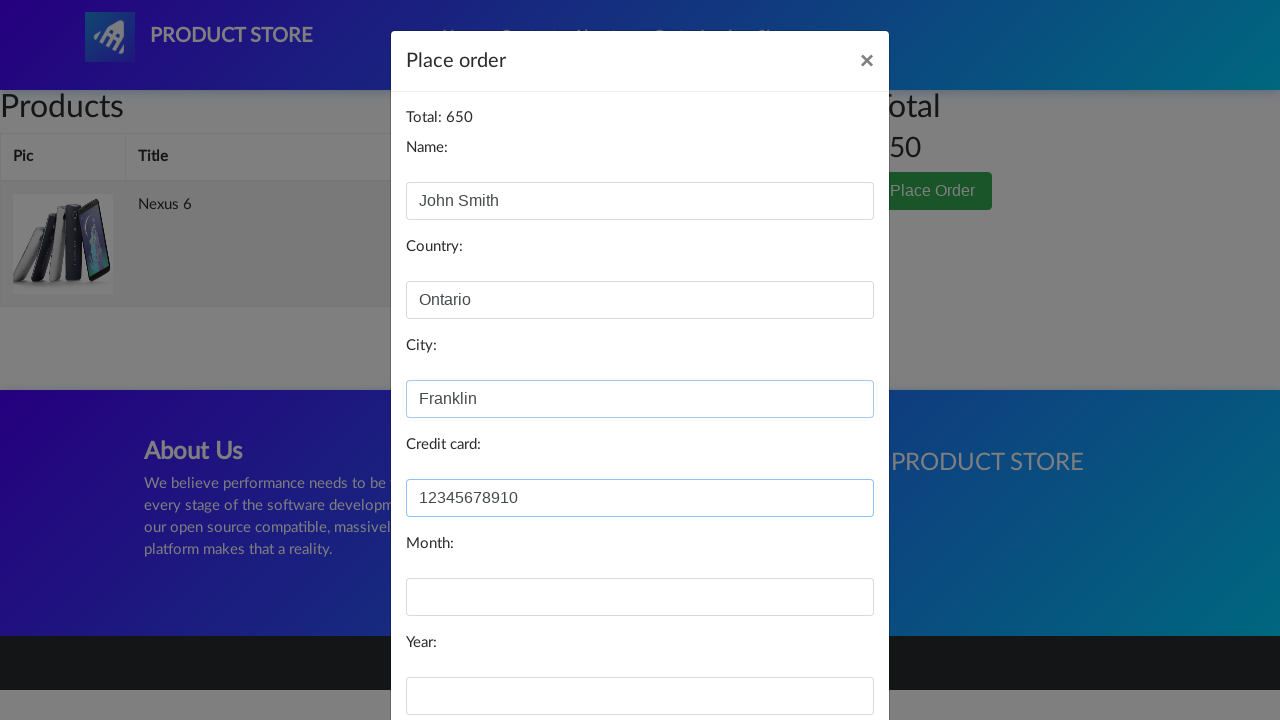

Filled Month field with 'December' on #month
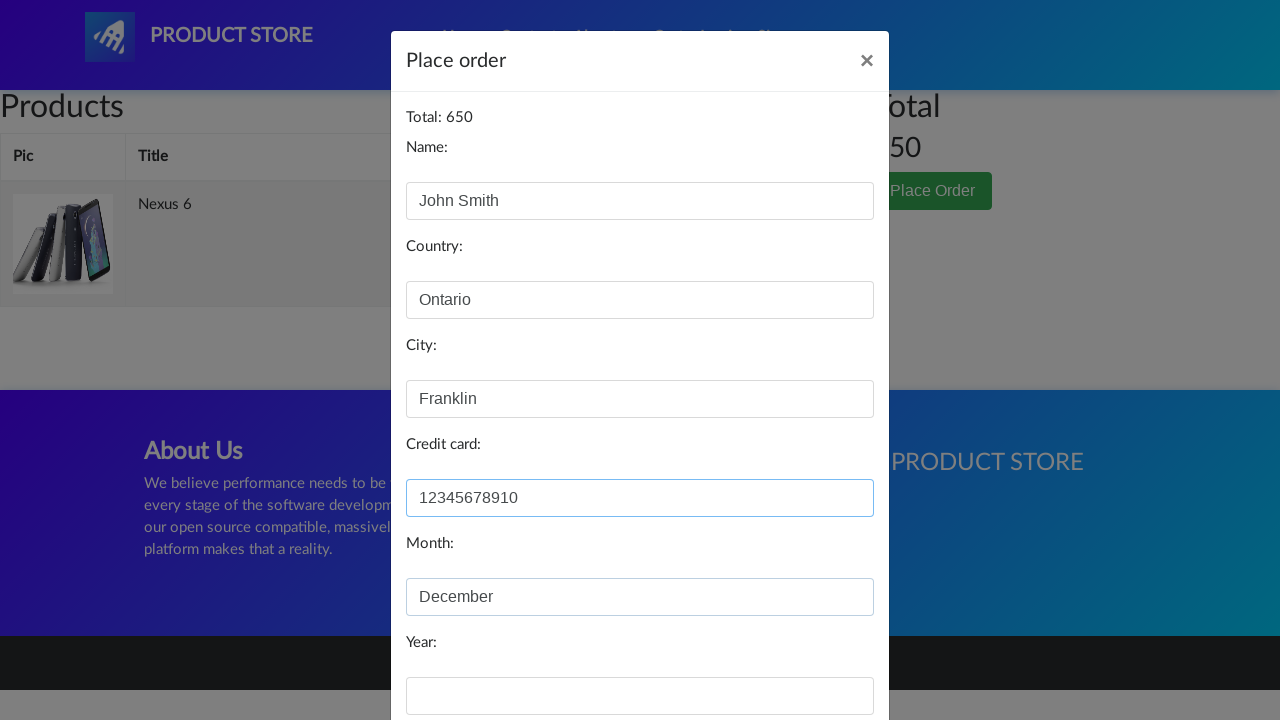

Filled Year field with '2024' on #year
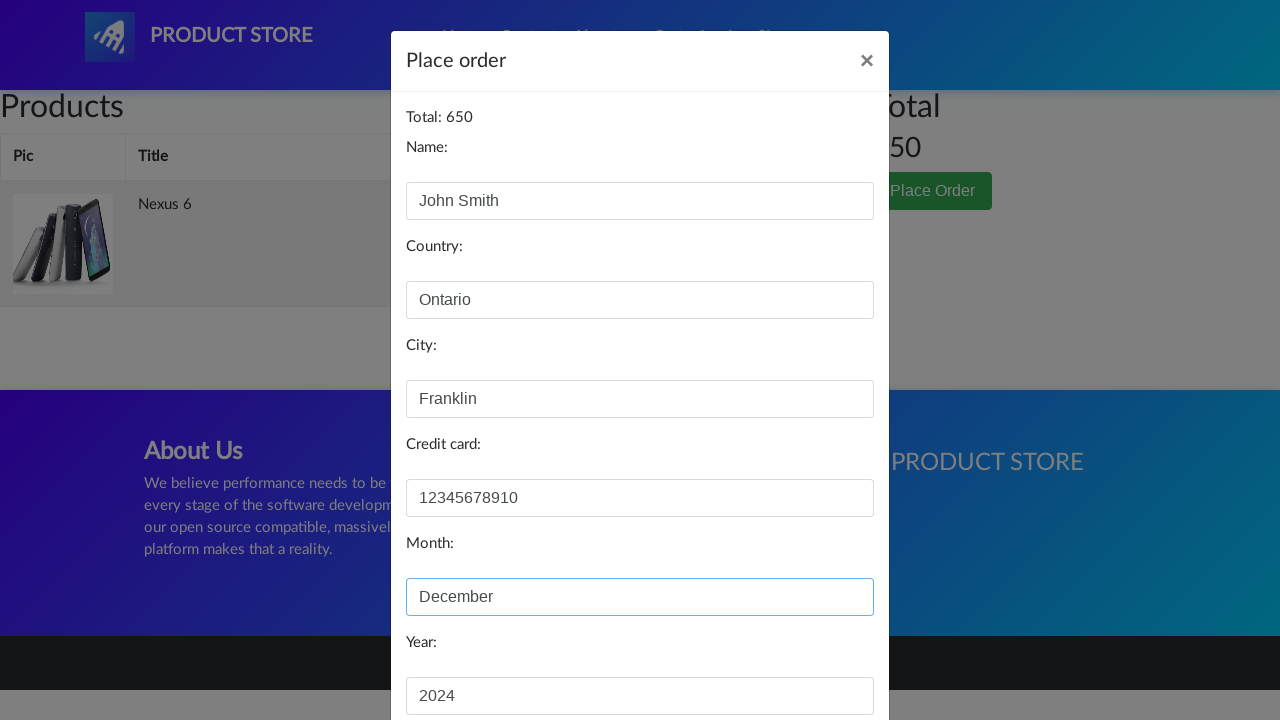

Clicked Purchase button to submit payment at (823, 655) on button[onclick='purchaseOrder()']
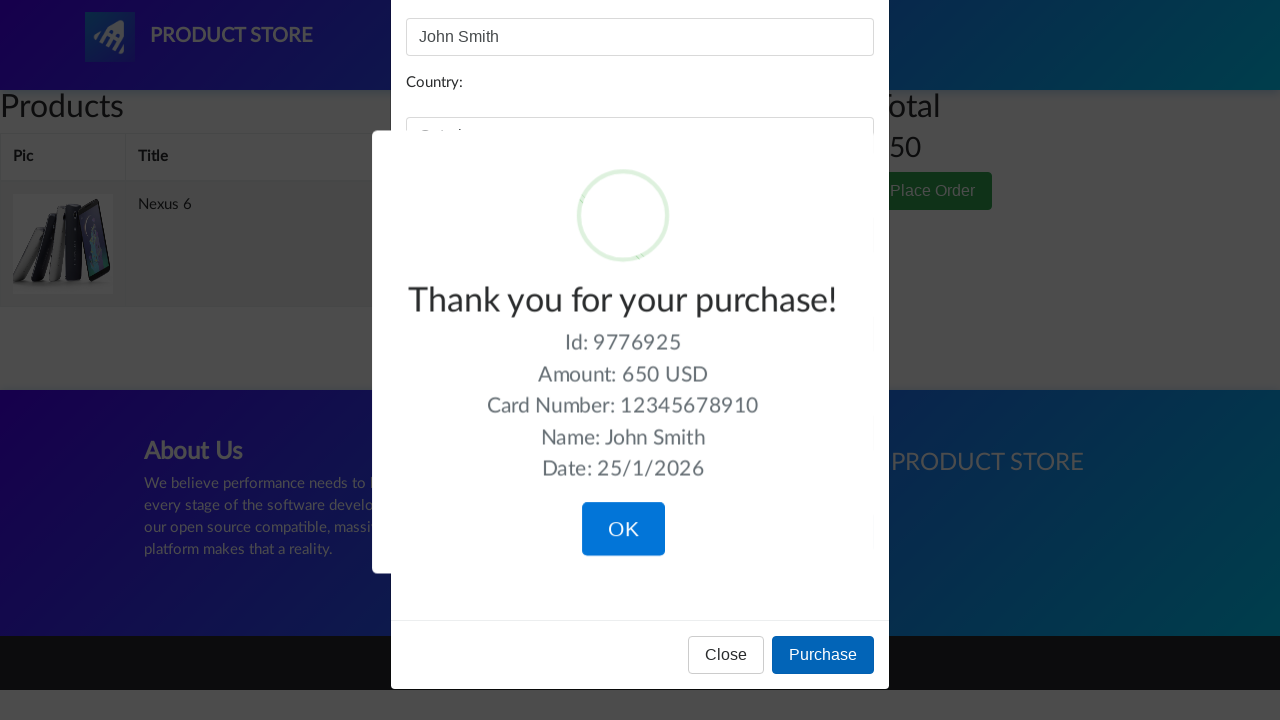

Purchase confirmation dialog appeared
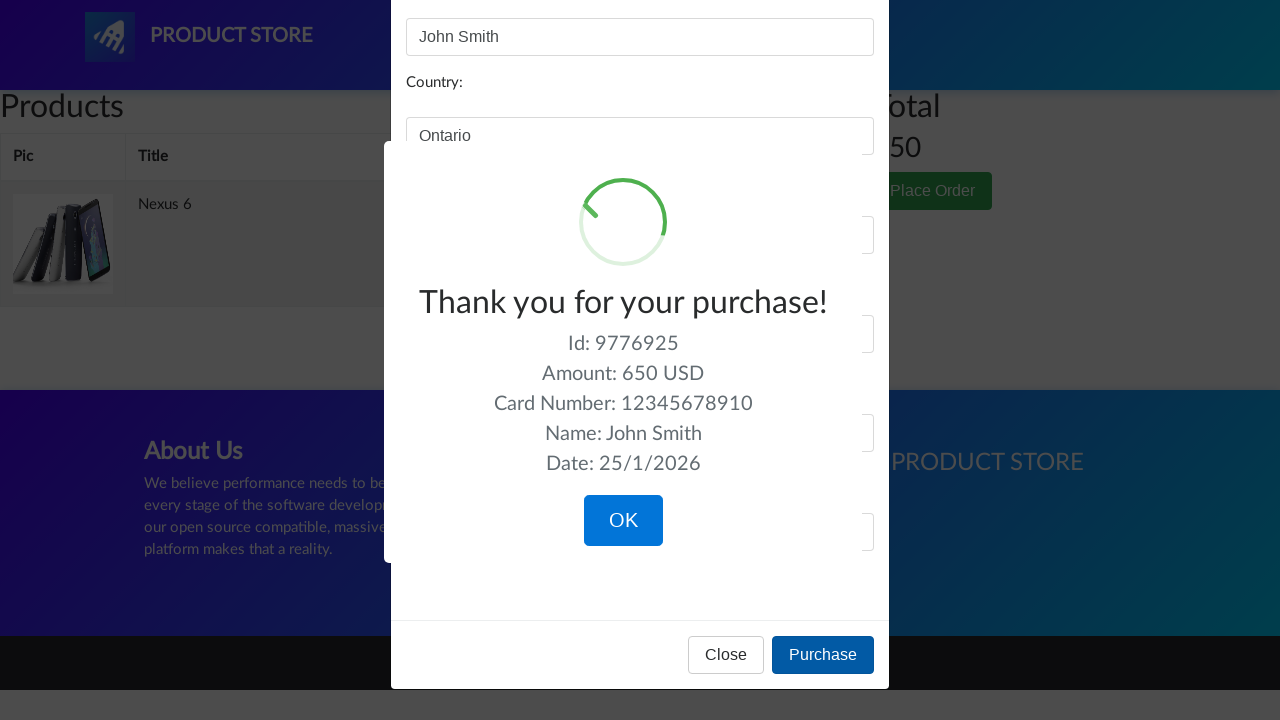

Clicked OK button on purchase confirmation at (623, 521) on div.sa-button-container>div button
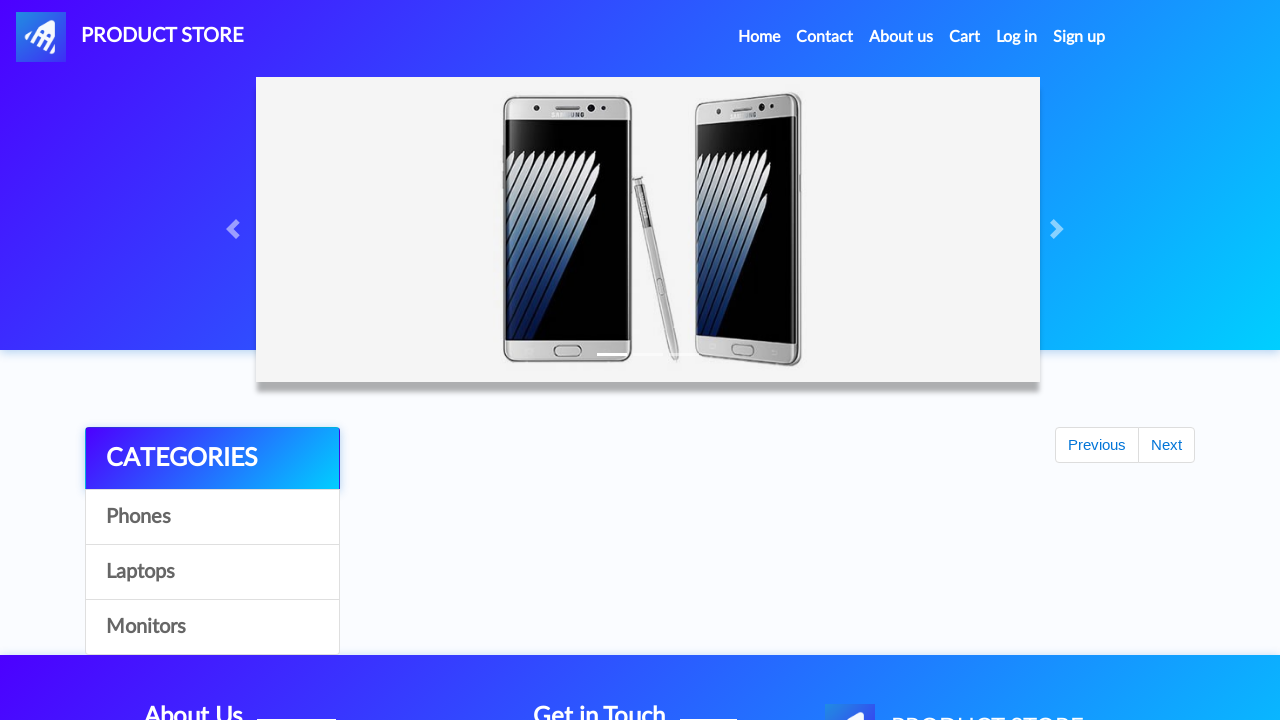

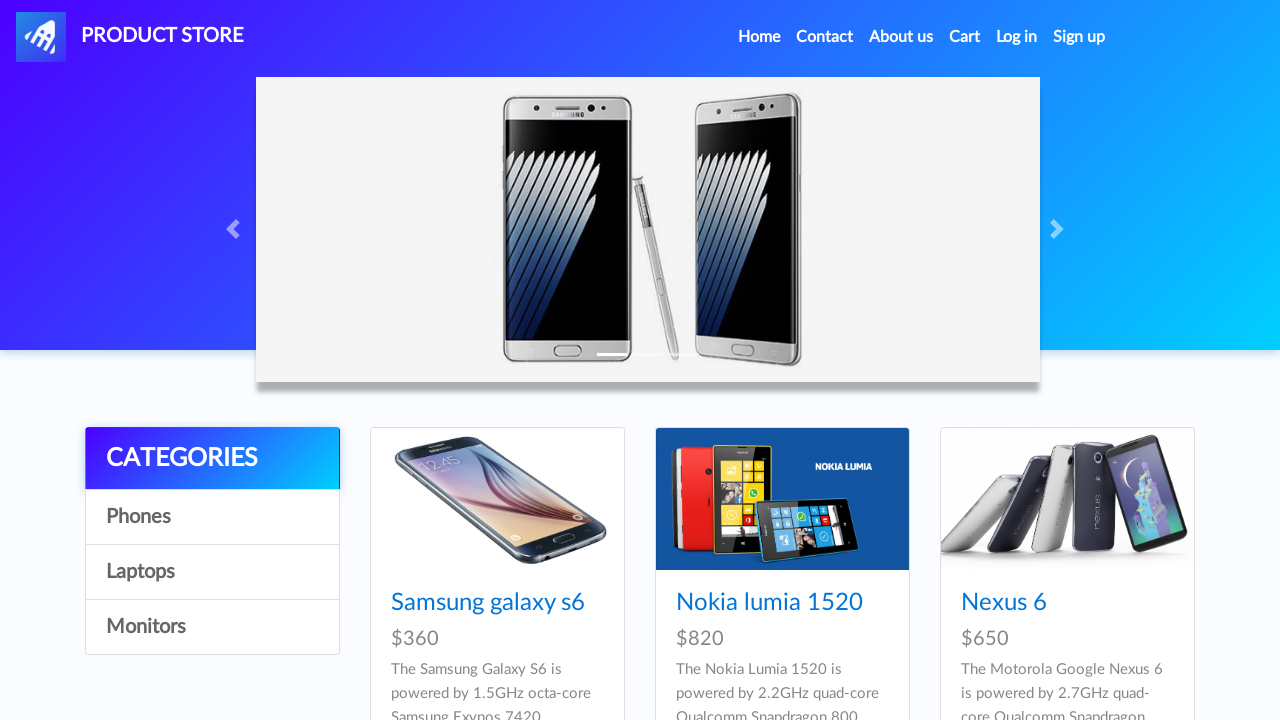